Tests a jQuery UI datepicker by navigating to a specific date (October 16, 2024) using previous/next month navigation and selecting the day.

Starting URL: http://seleniumpractise.blogspot.com/2016/08/how-to-handle-calendar-in-selenium.html

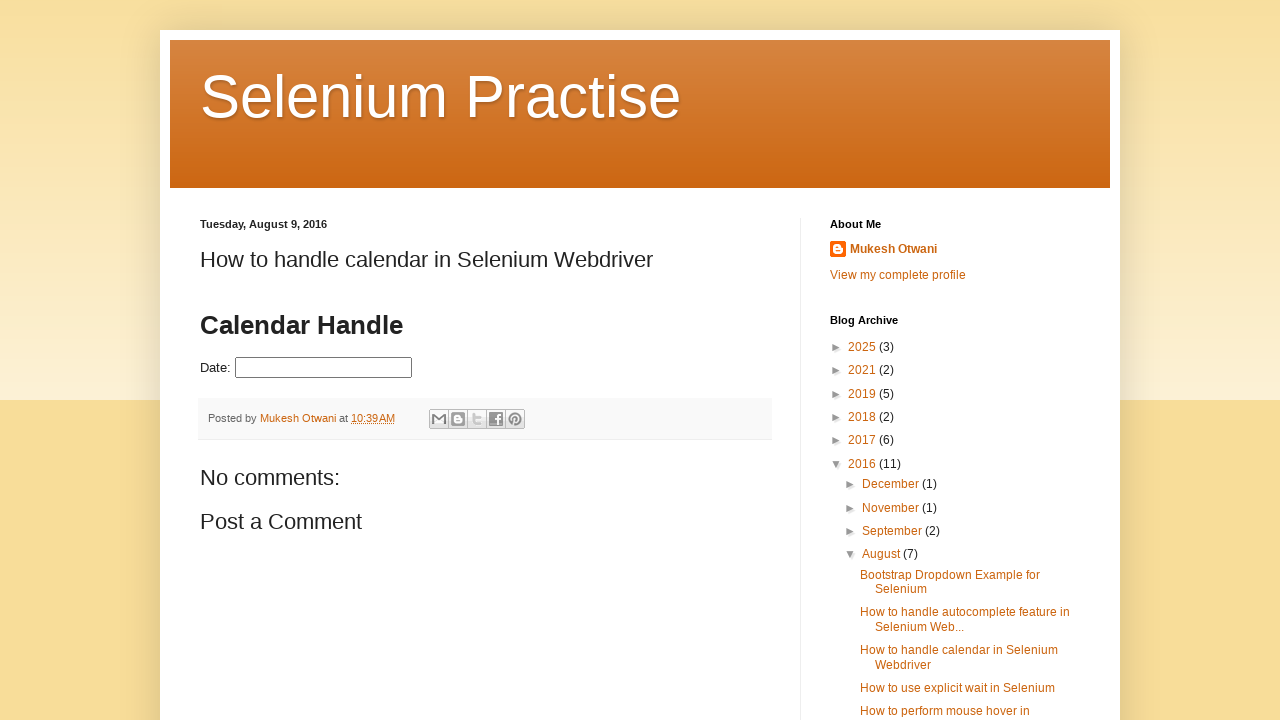

Clicked on datepicker input field at (324, 368) on input#datepicker
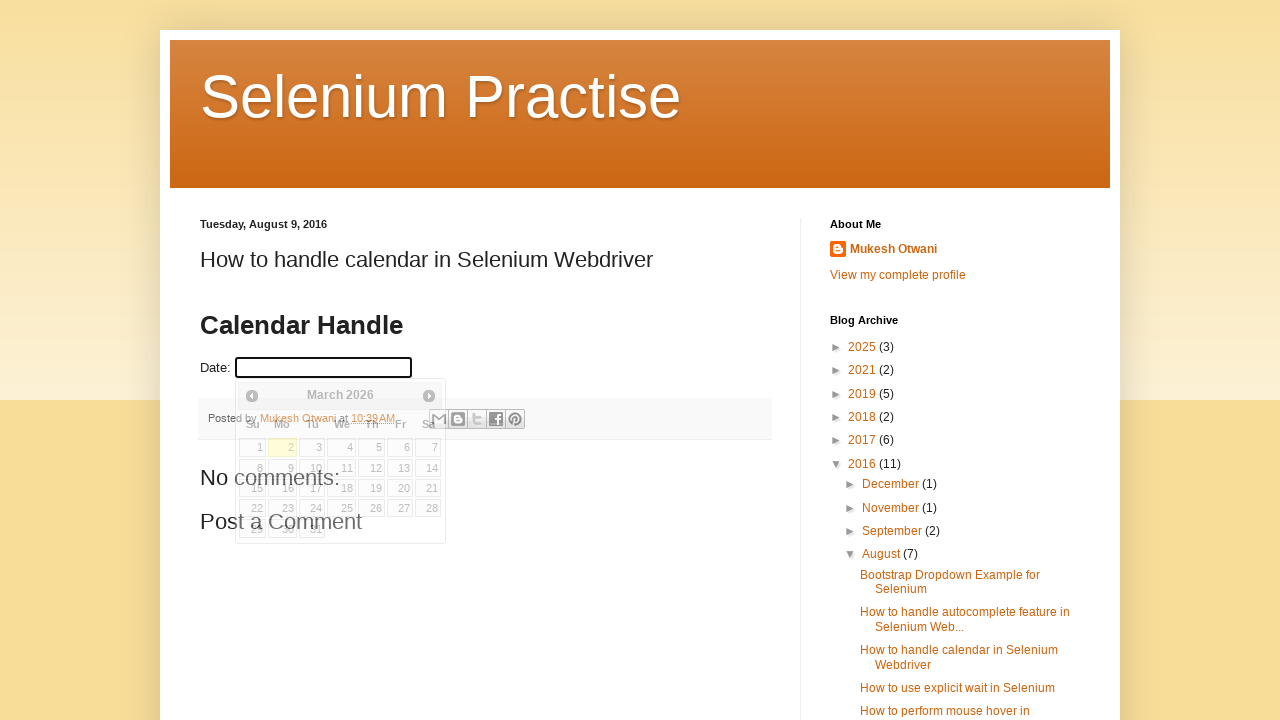

Calendar widget appeared
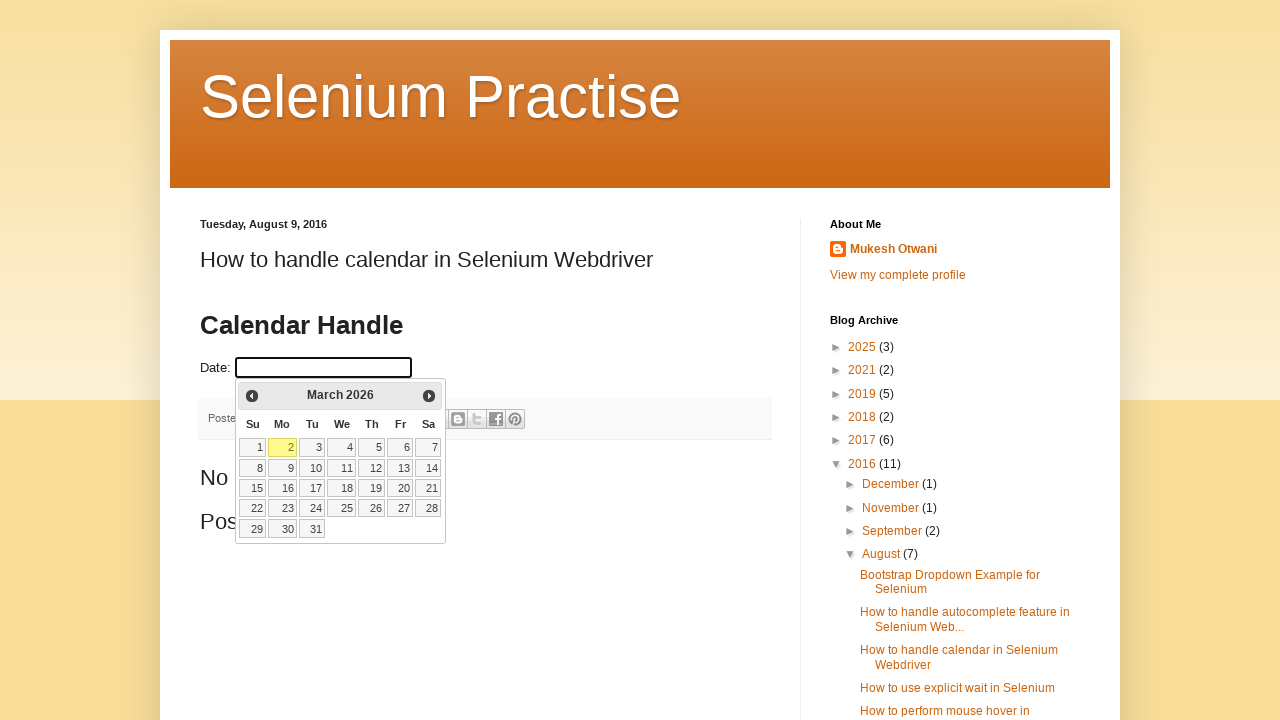

Clicked Previous month button (currently at March 2026) at (252, 396) on xpath=//a[@title='Prev']
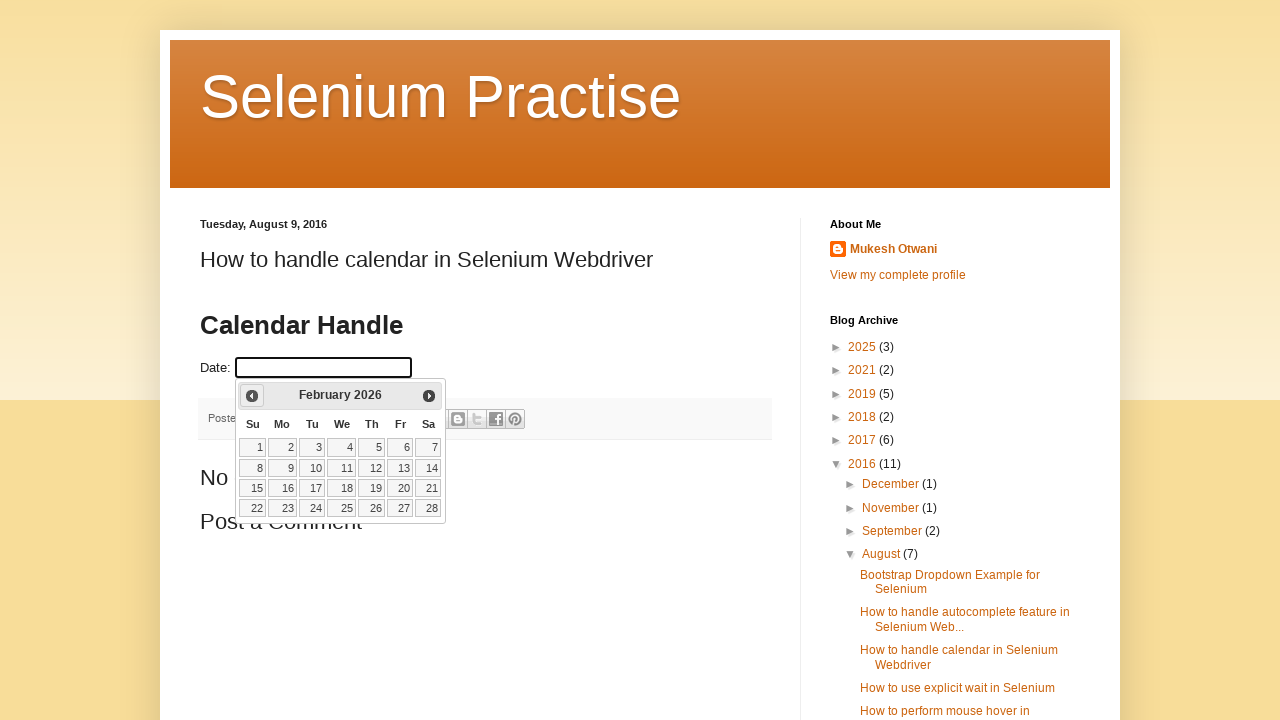

Clicked Previous month button (currently at February 2026) at (252, 396) on xpath=//a[@title='Prev']
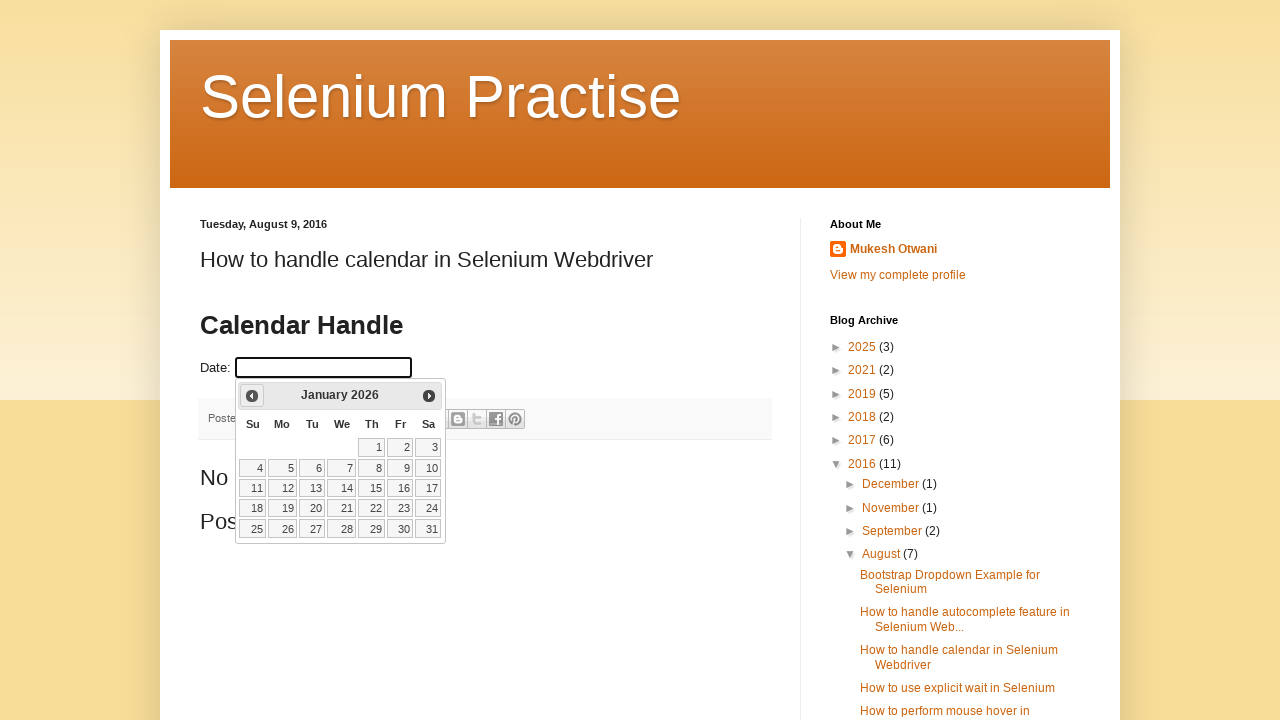

Clicked Previous month button (currently at January 2026) at (252, 396) on xpath=//a[@title='Prev']
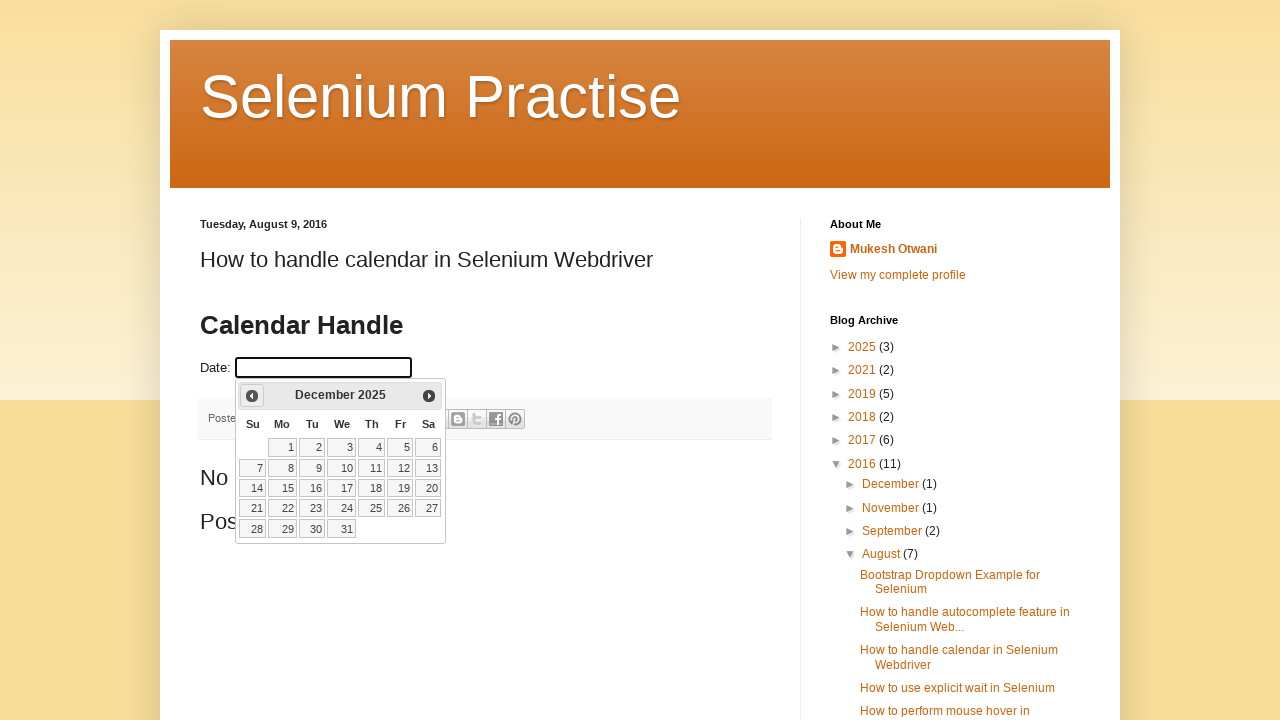

Clicked Previous month button (currently at December 2025) at (252, 396) on xpath=//a[@title='Prev']
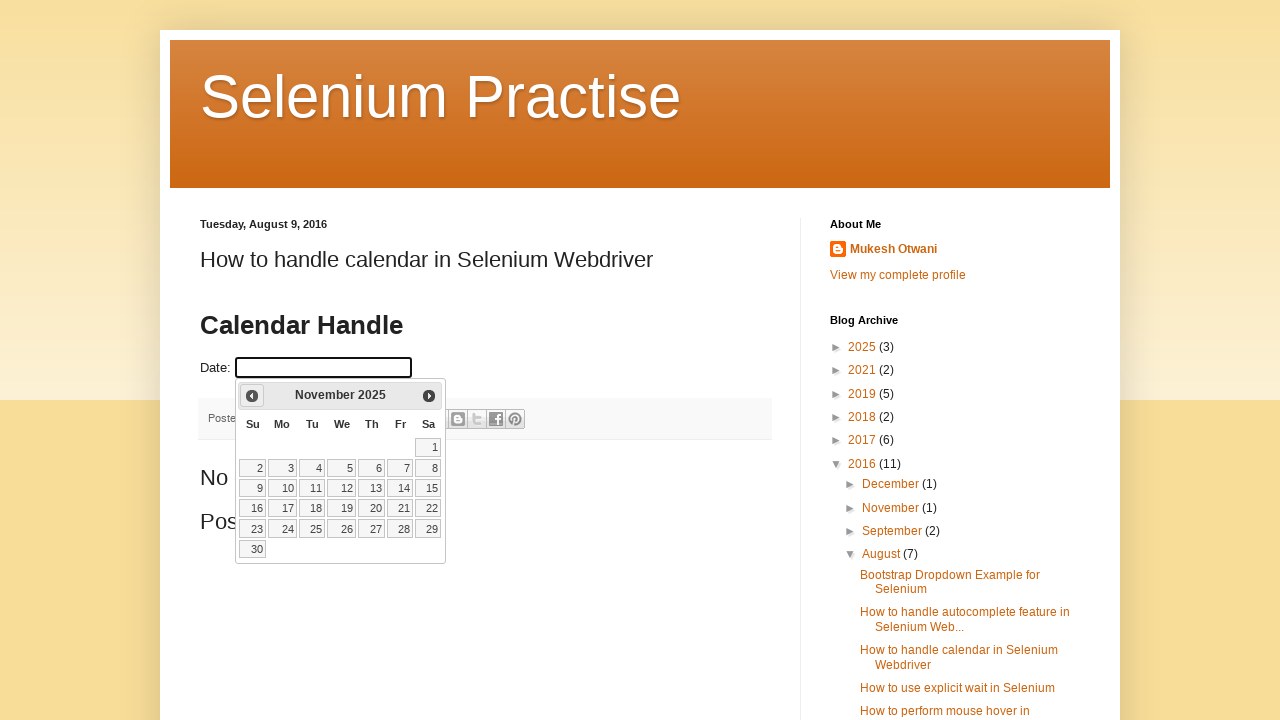

Clicked Previous month button (currently at November 2025) at (252, 396) on xpath=//a[@title='Prev']
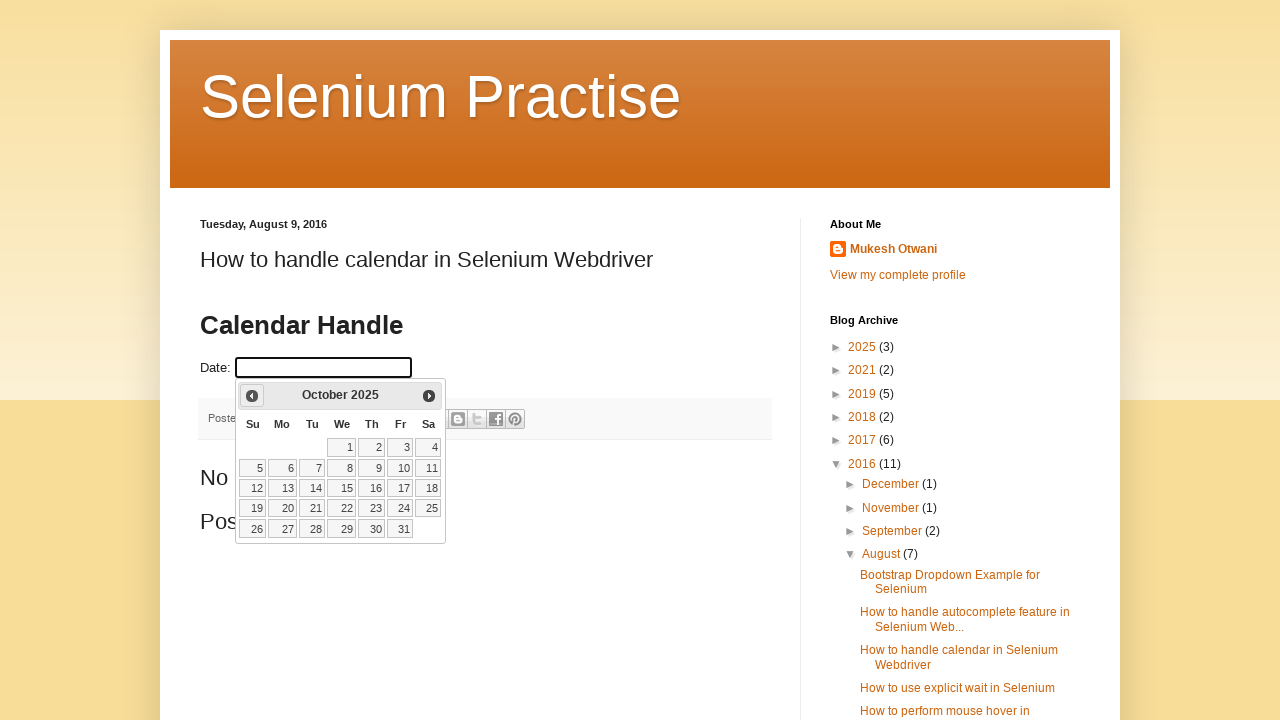

Clicked Previous month button (currently at October 2025) at (252, 396) on xpath=//a[@title='Prev']
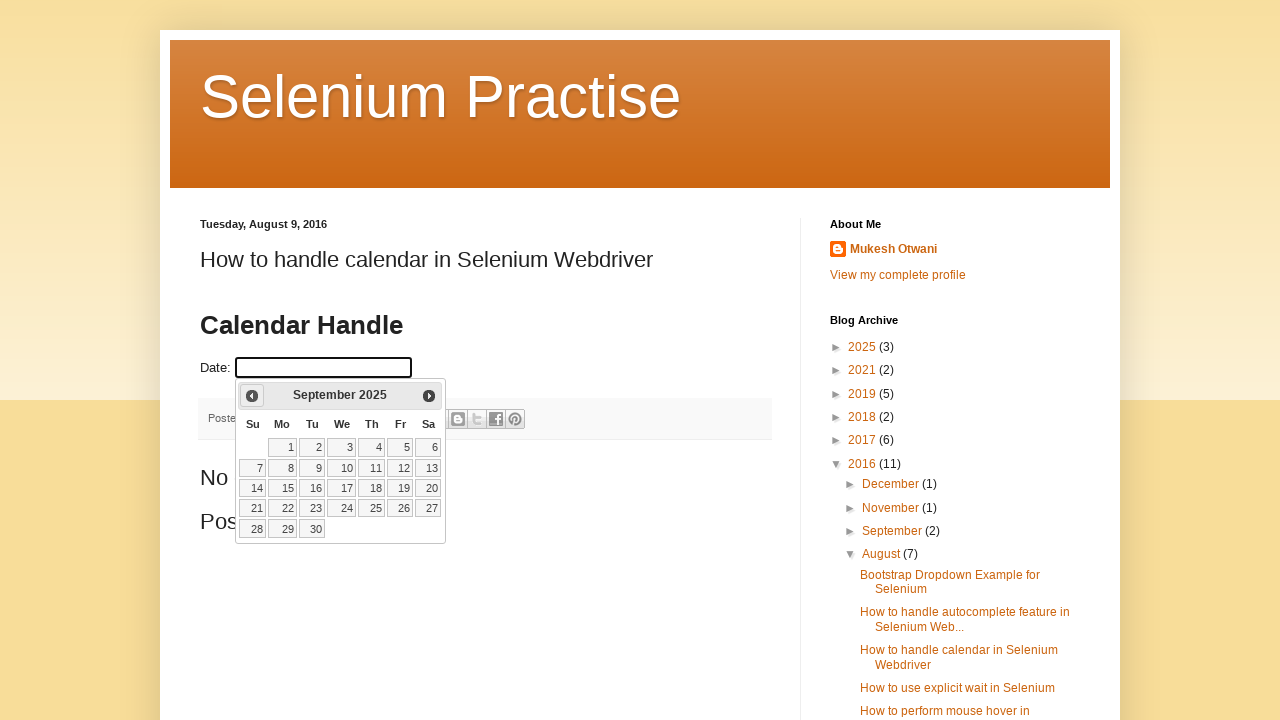

Clicked Previous month button (currently at September 2025) at (252, 396) on xpath=//a[@title='Prev']
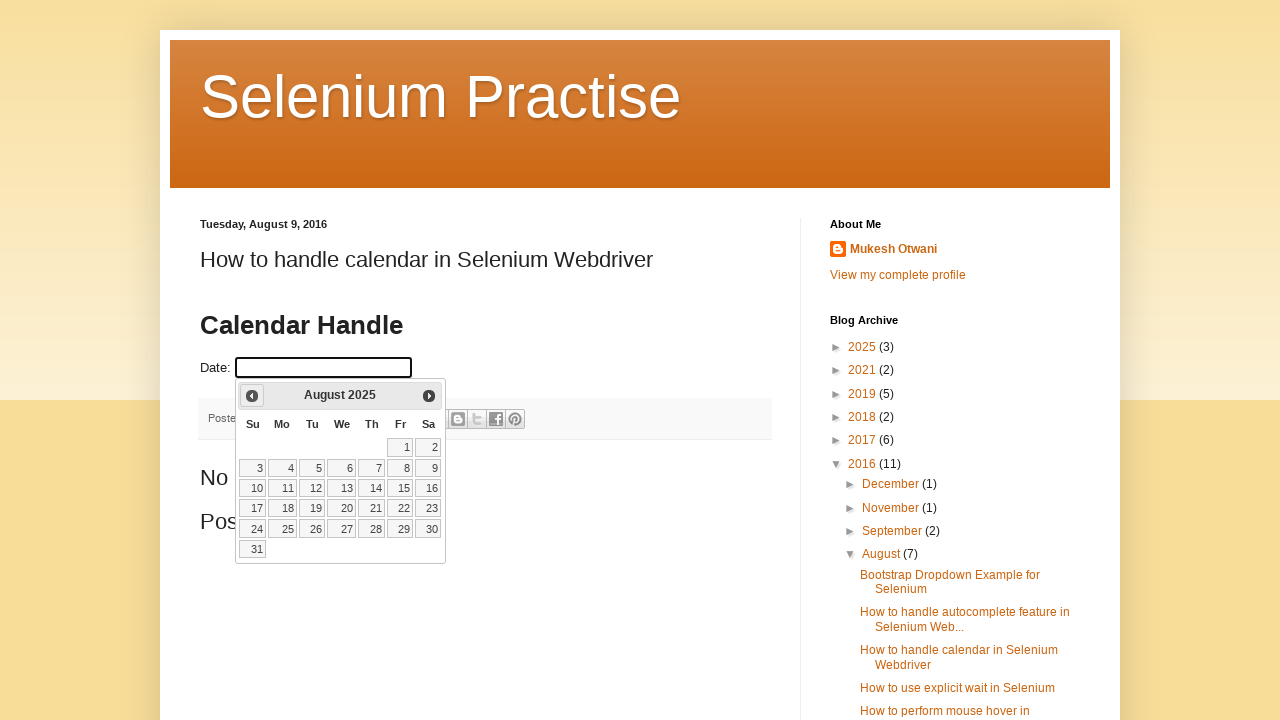

Clicked Previous month button (currently at August 2025) at (252, 396) on xpath=//a[@title='Prev']
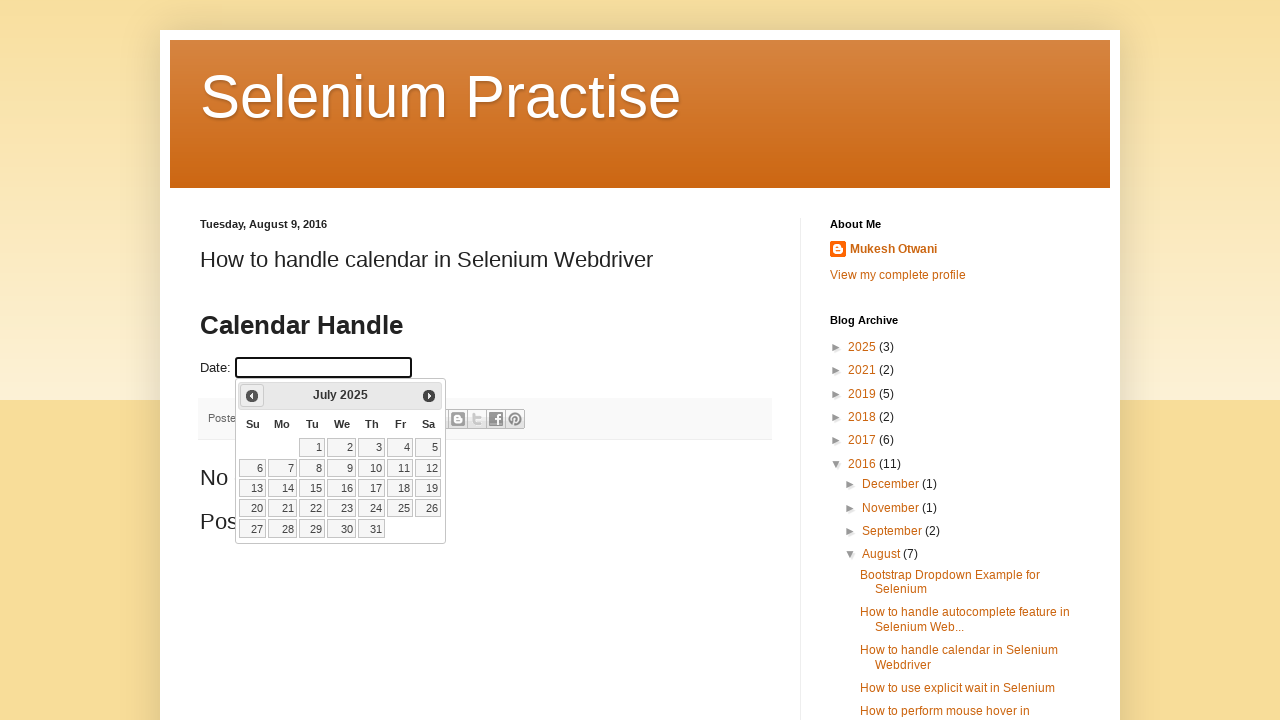

Clicked Previous month button (currently at July 2025) at (252, 396) on xpath=//a[@title='Prev']
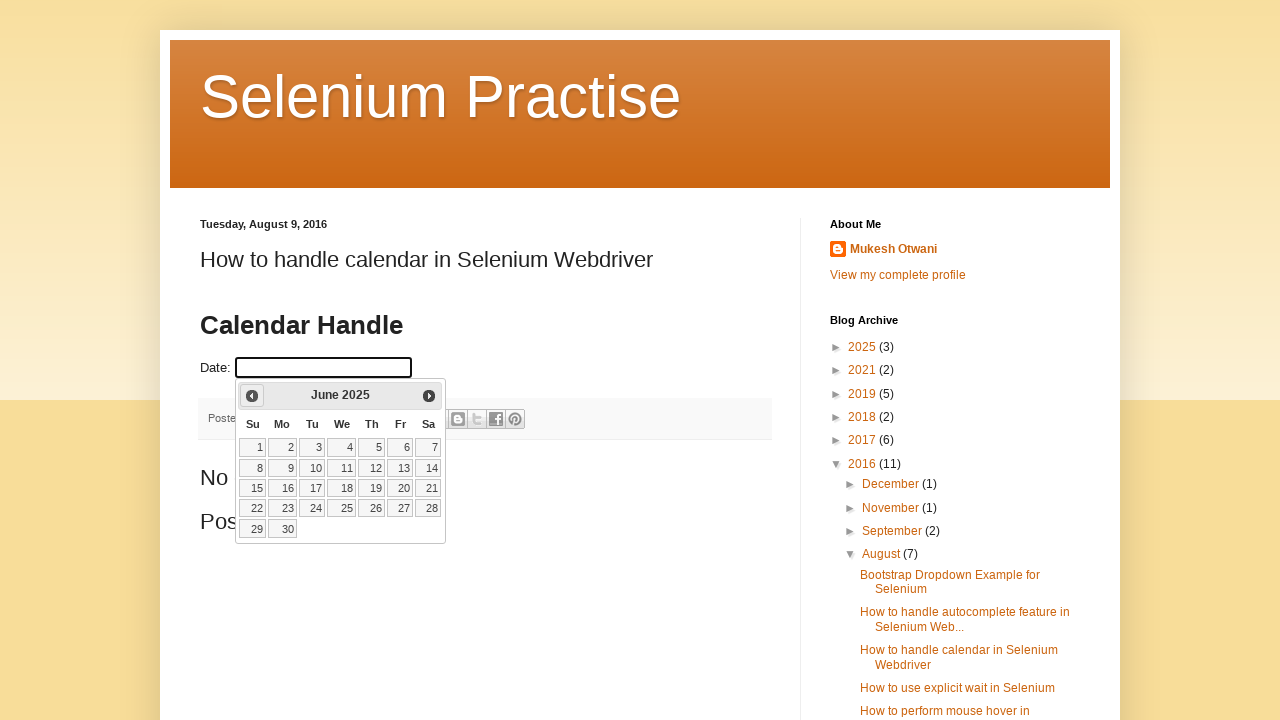

Clicked Previous month button (currently at June 2025) at (252, 396) on xpath=//a[@title='Prev']
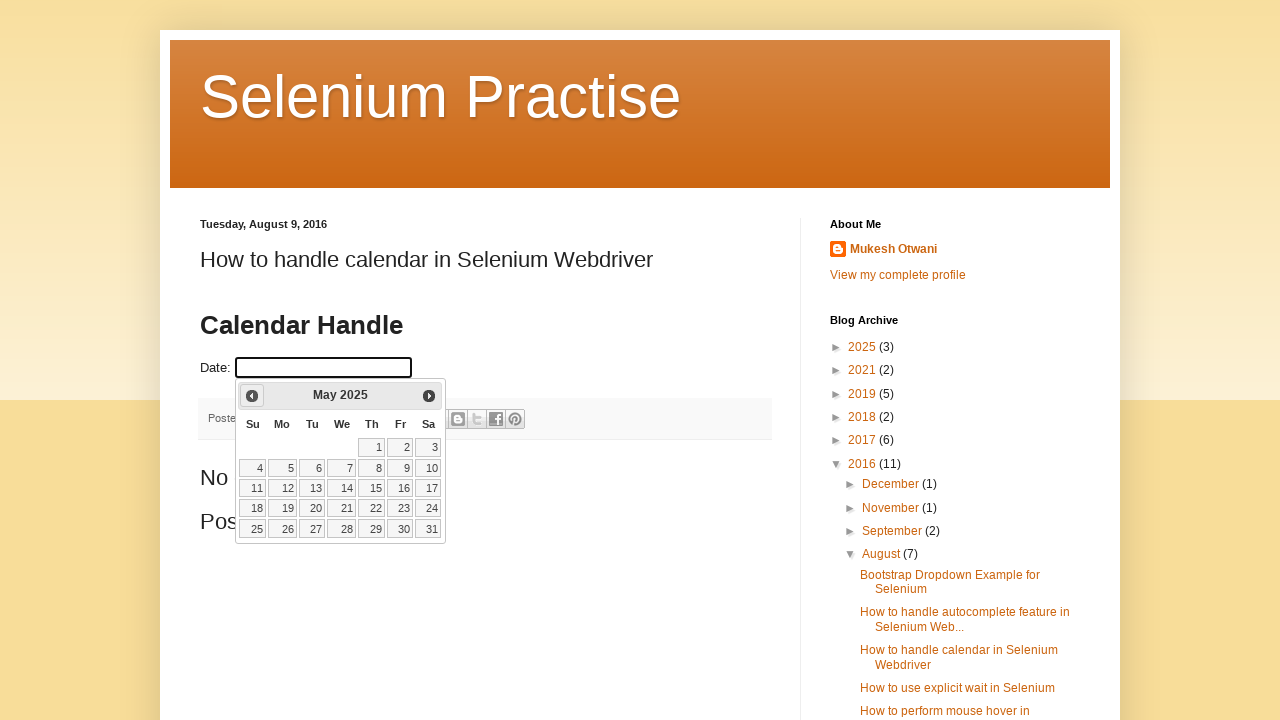

Clicked Previous month button (currently at May 2025) at (252, 396) on xpath=//a[@title='Prev']
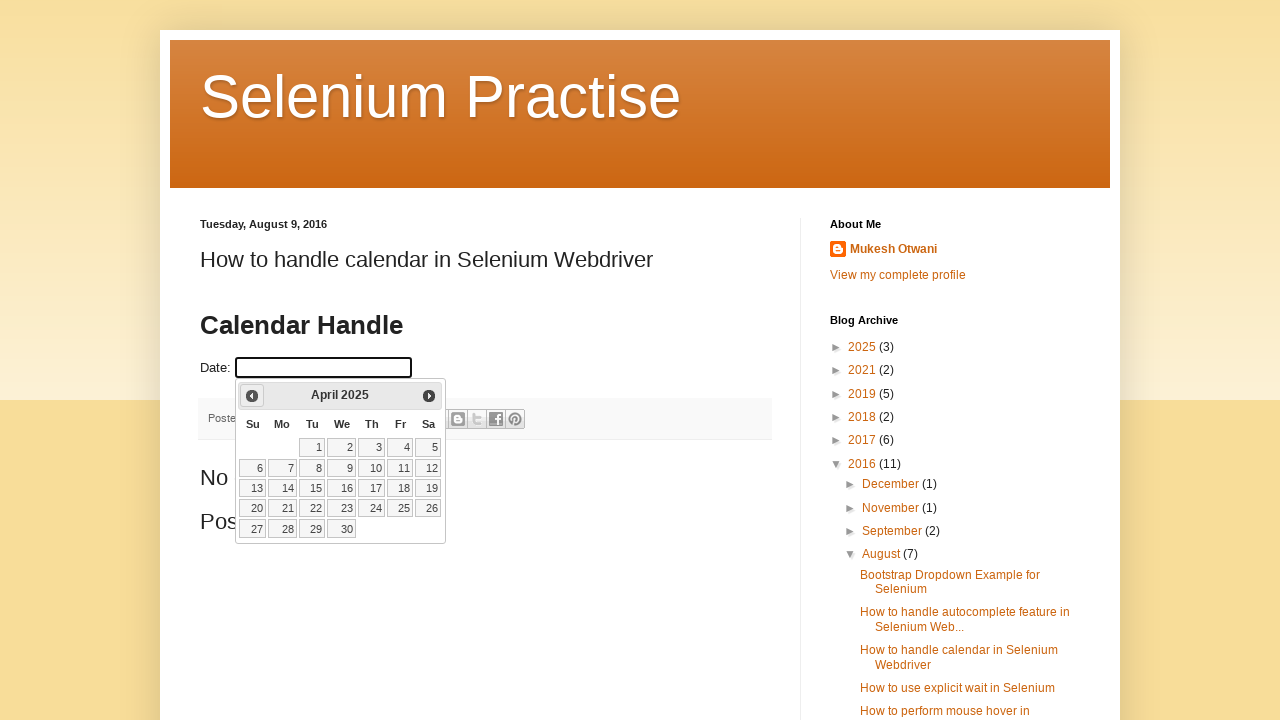

Clicked Previous month button (currently at April 2025) at (252, 396) on xpath=//a[@title='Prev']
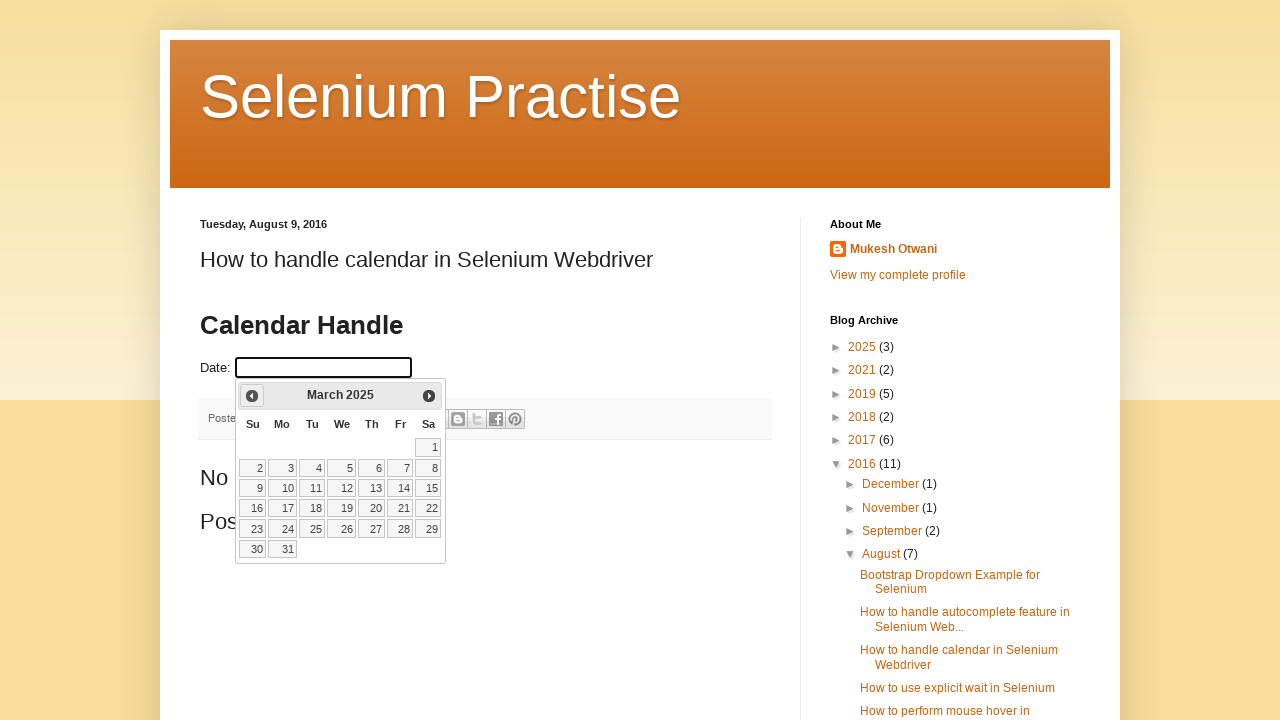

Clicked Previous month button (currently at March 2025) at (252, 396) on xpath=//a[@title='Prev']
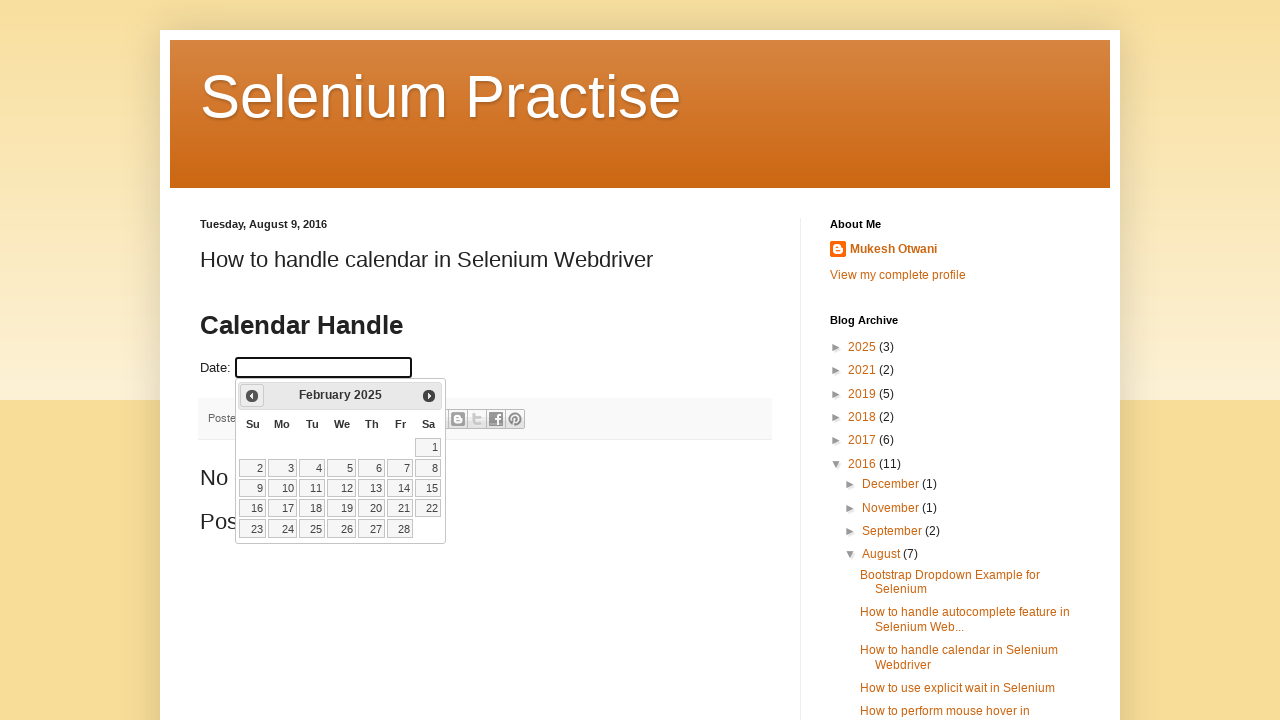

Clicked Previous month button (currently at February 2025) at (252, 396) on xpath=//a[@title='Prev']
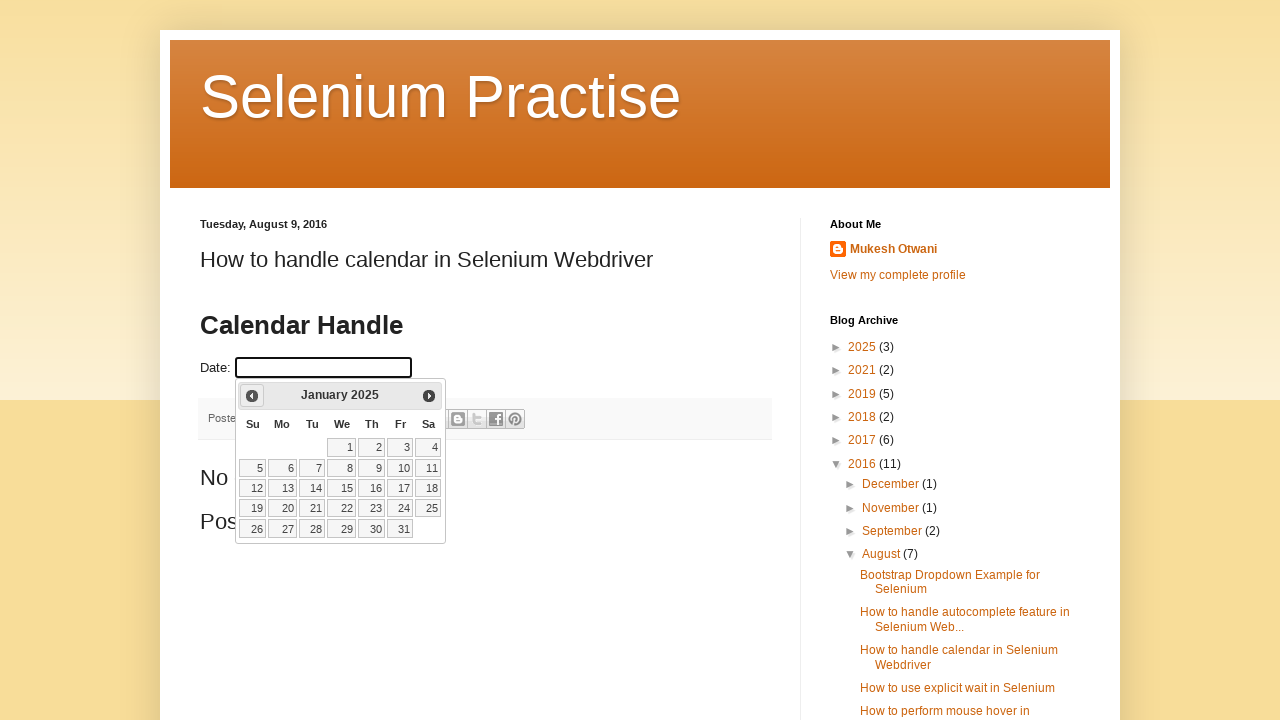

Clicked Previous month button (currently at January 2025) at (252, 396) on xpath=//a[@title='Prev']
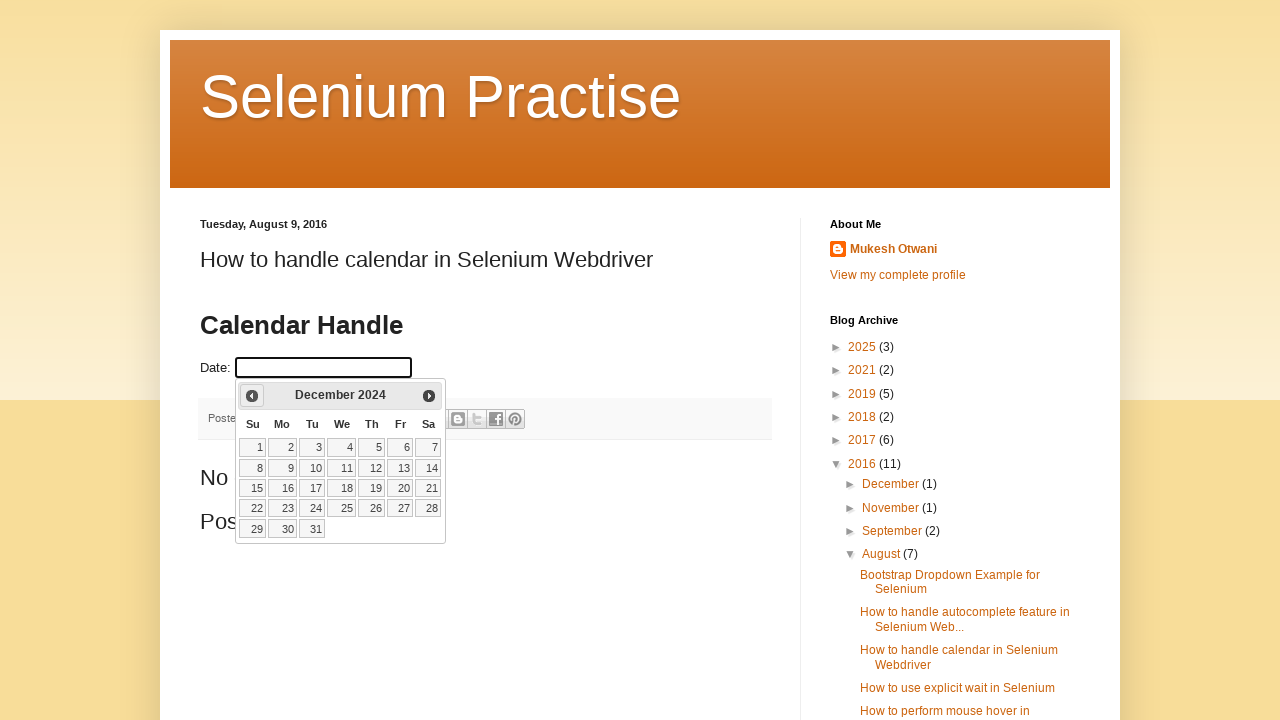

Clicked Previous month button (currently at December 2024) at (252, 396) on xpath=//a[@title='Prev']
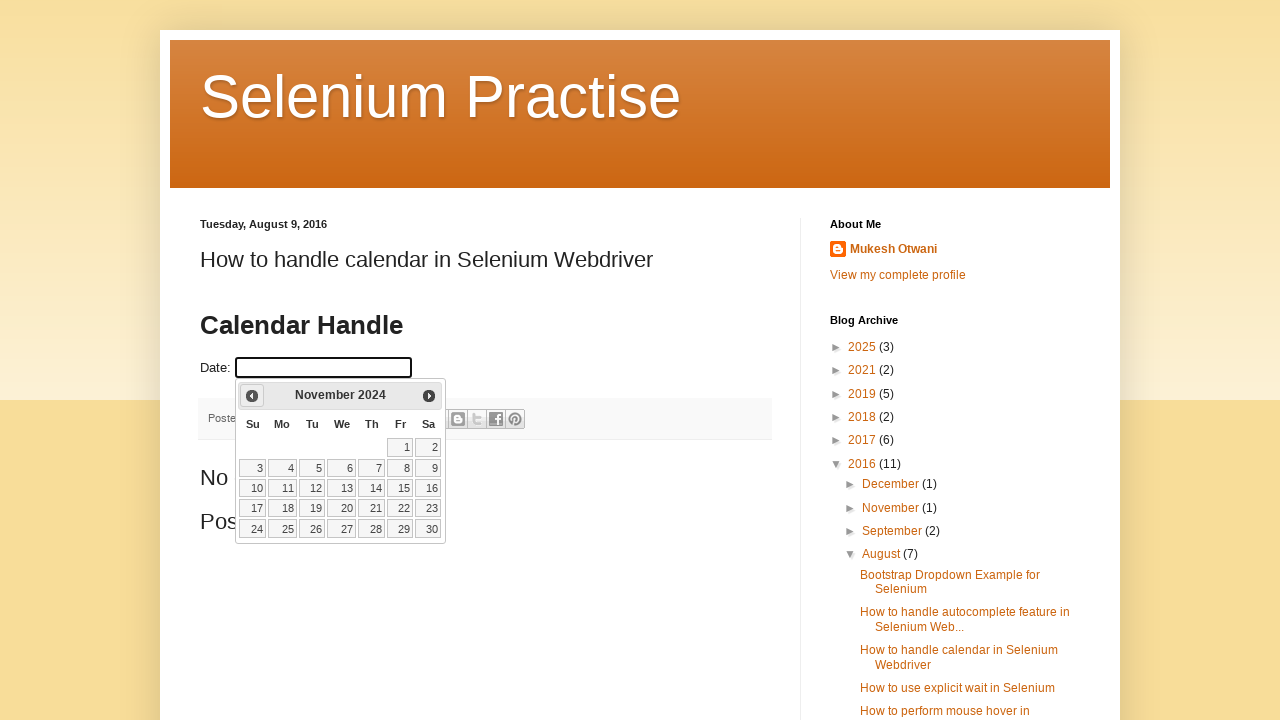

Clicked Previous month button (currently at November 2024) at (252, 396) on xpath=//a[@title='Prev']
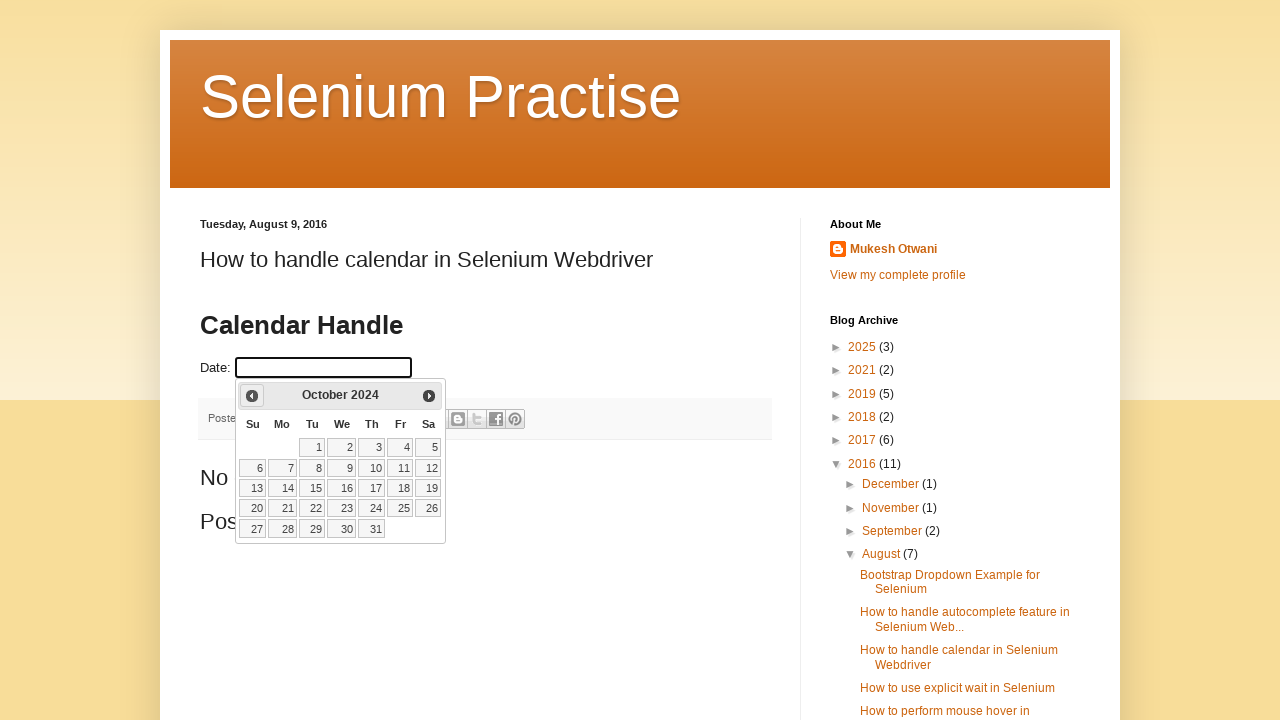

Reached target month/year: October 2024
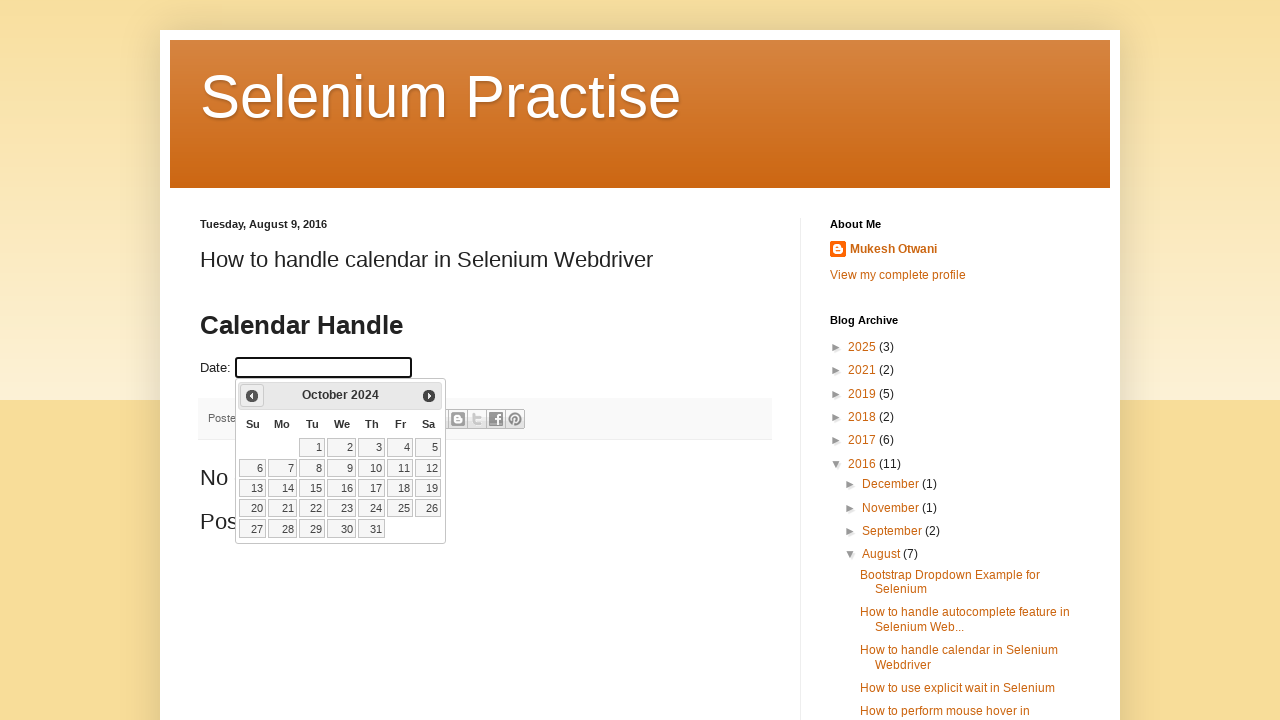

Selected day 16 from calendar at (342, 488) on //table[@class='ui-datepicker-calendar']//td[@data-handler='selectDay']/a[text()
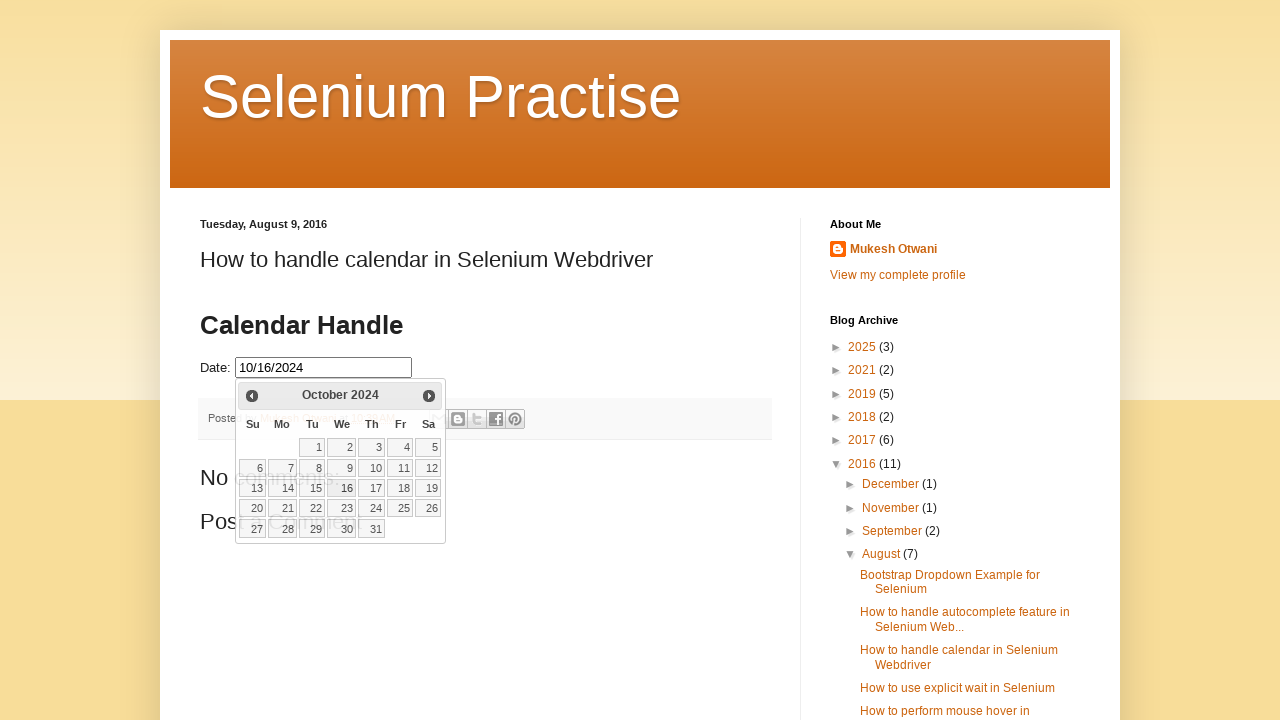

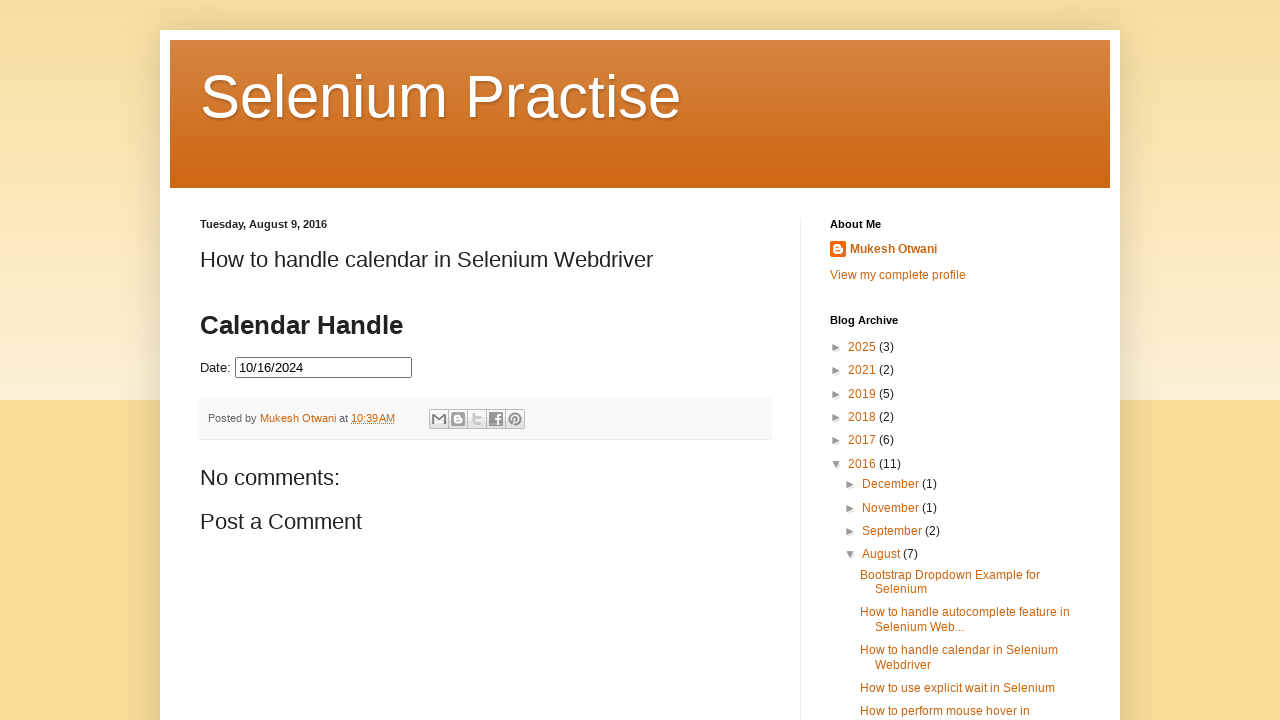